Navigates to saby.ru website and clicks the third button with class "sbisru-Button" on the page

Starting URL: https://saby.ru/

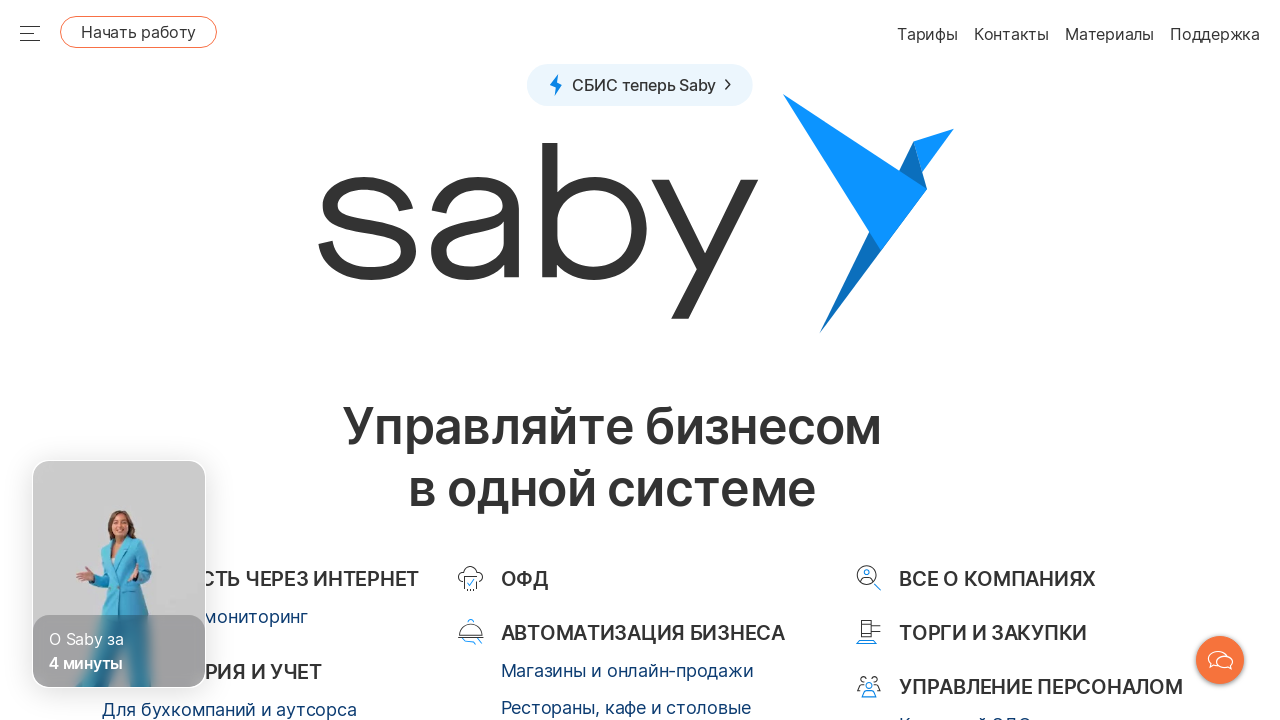

Waited for buttons with class 'sbisru-Button' to be present on the page
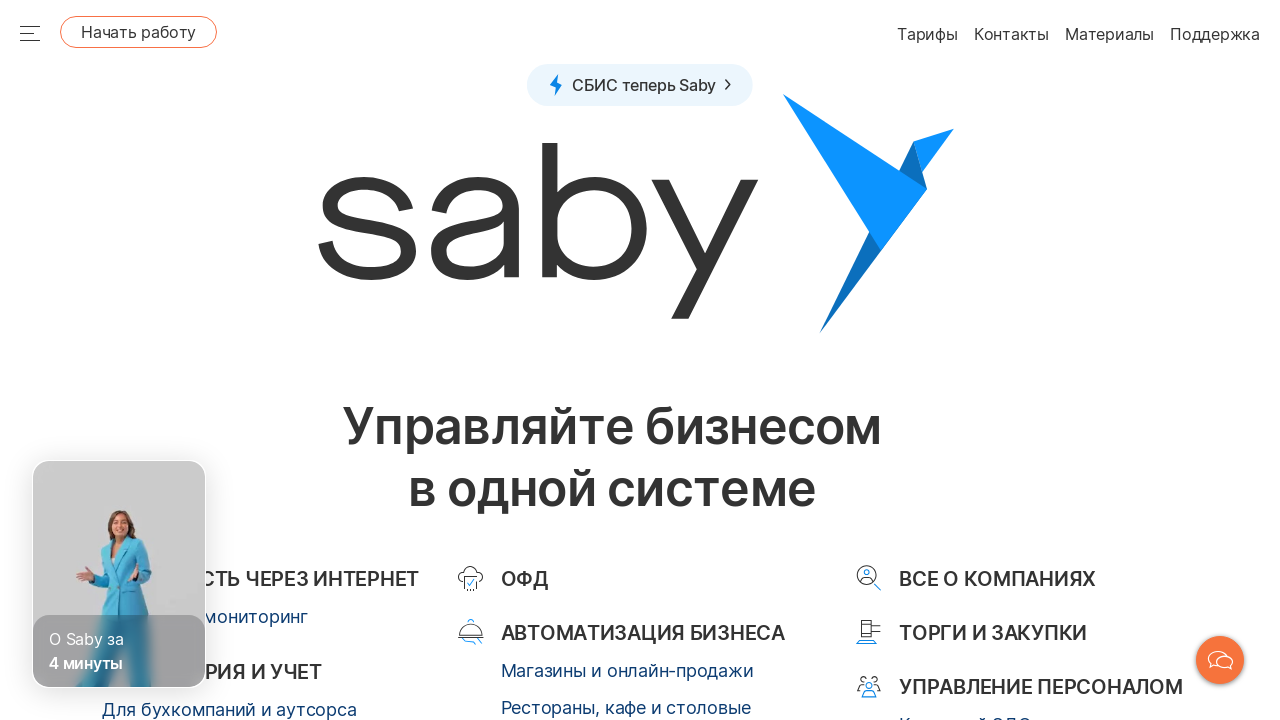

Located all buttons with class 'sbisru-Button'
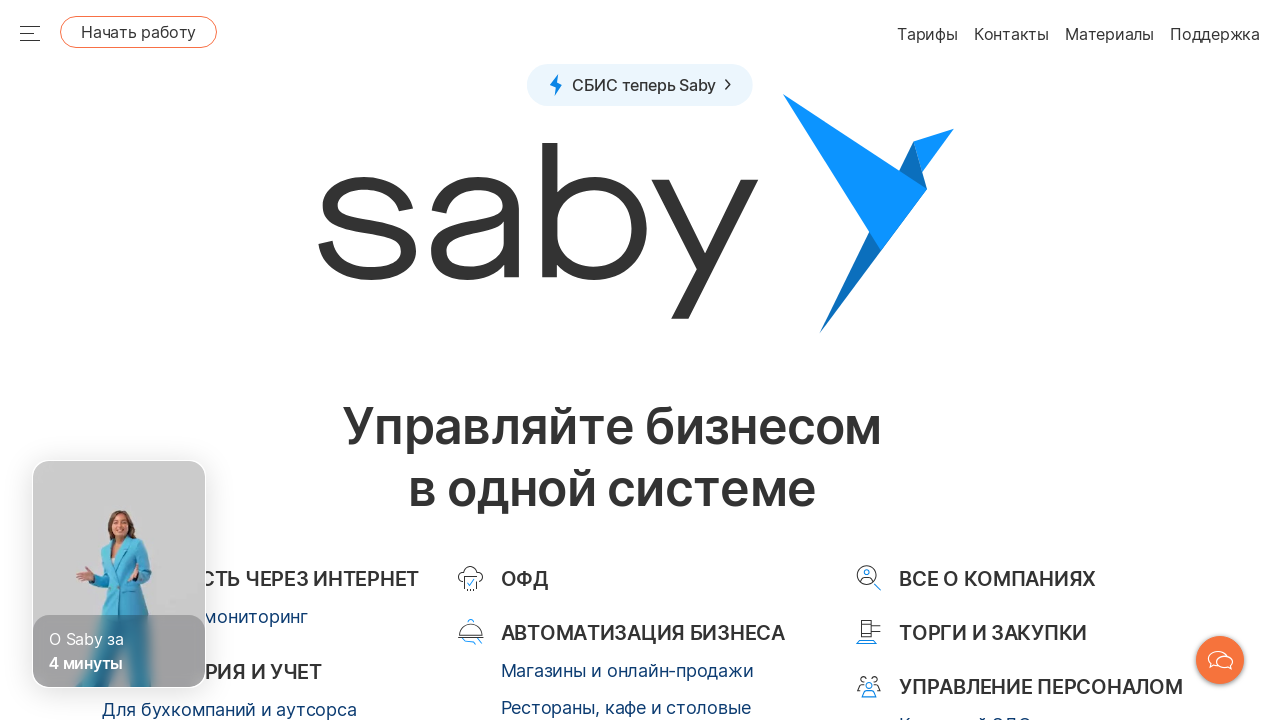

Clicked the third button with class 'sbisru-Button' at (1024, 367) on .sbisru-Button >> nth=2
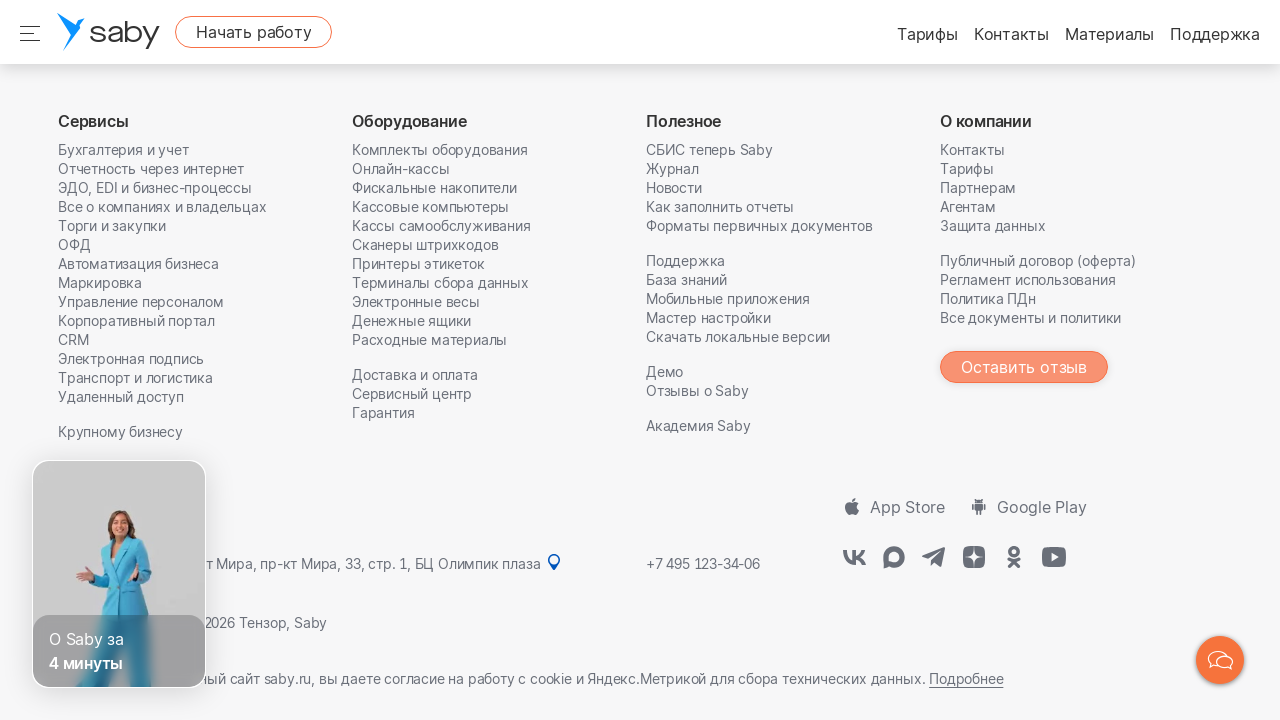

Waited 2000ms for navigation or action to complete
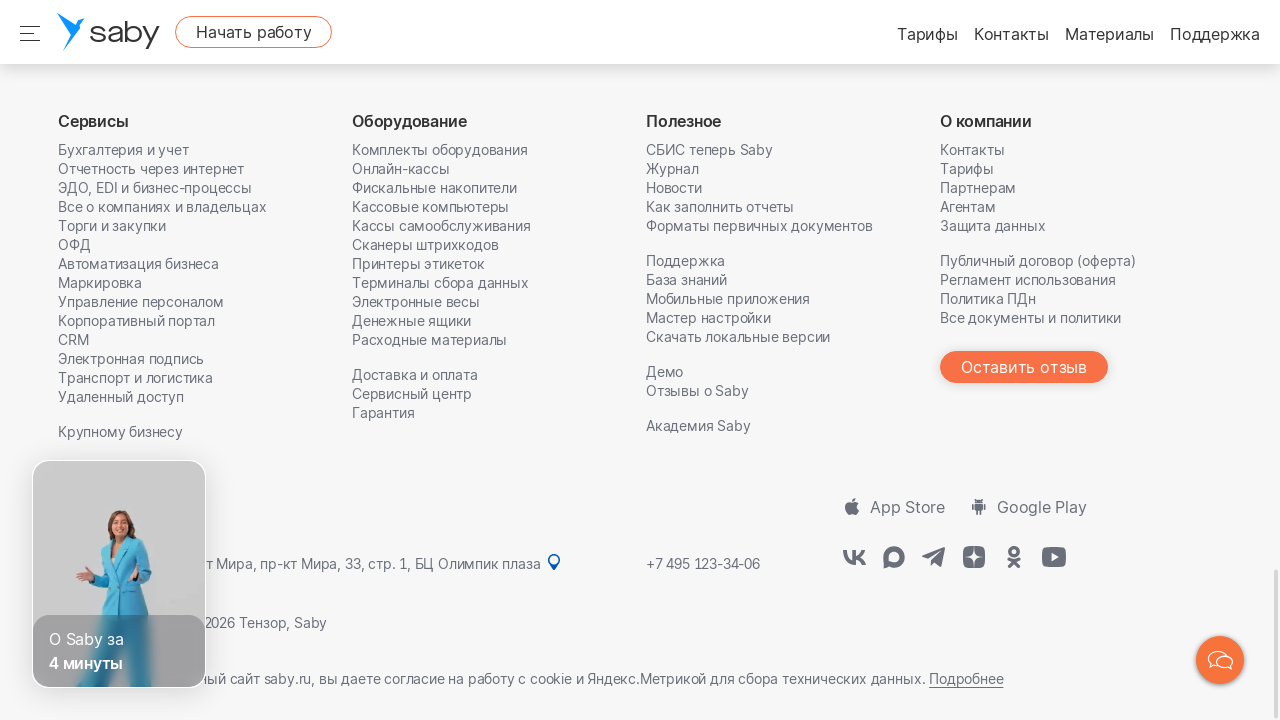

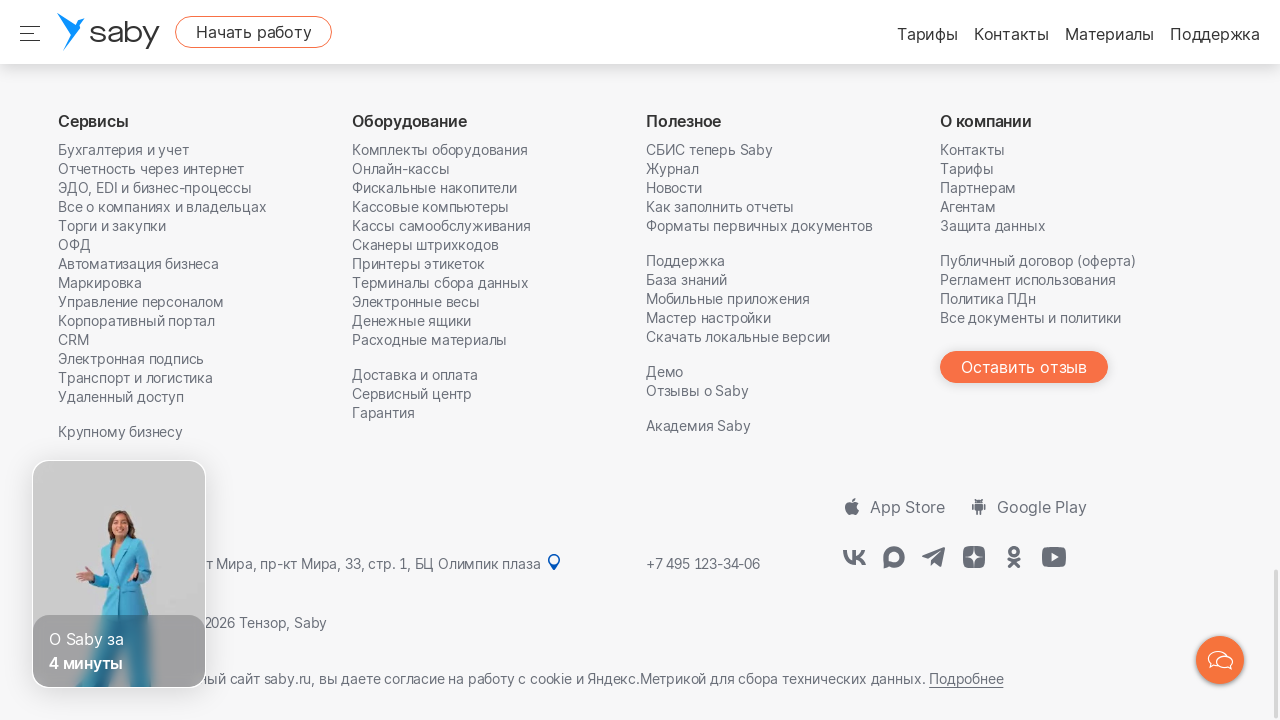